Tests basic browser navigation functionality by visiting a website, navigating to YouTube, then using back, forward, and refresh browser controls.

Starting URL: http://www.arikanbilgisayar.com/

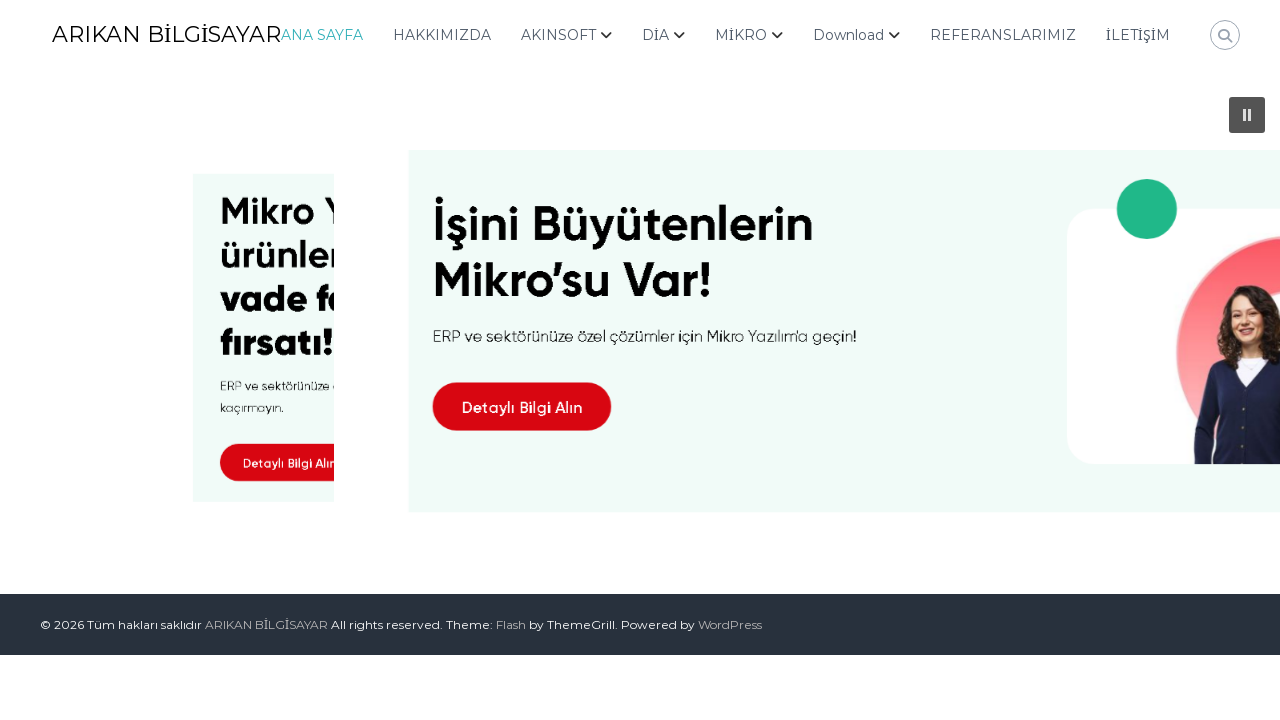

Set viewport size to 1920x1080
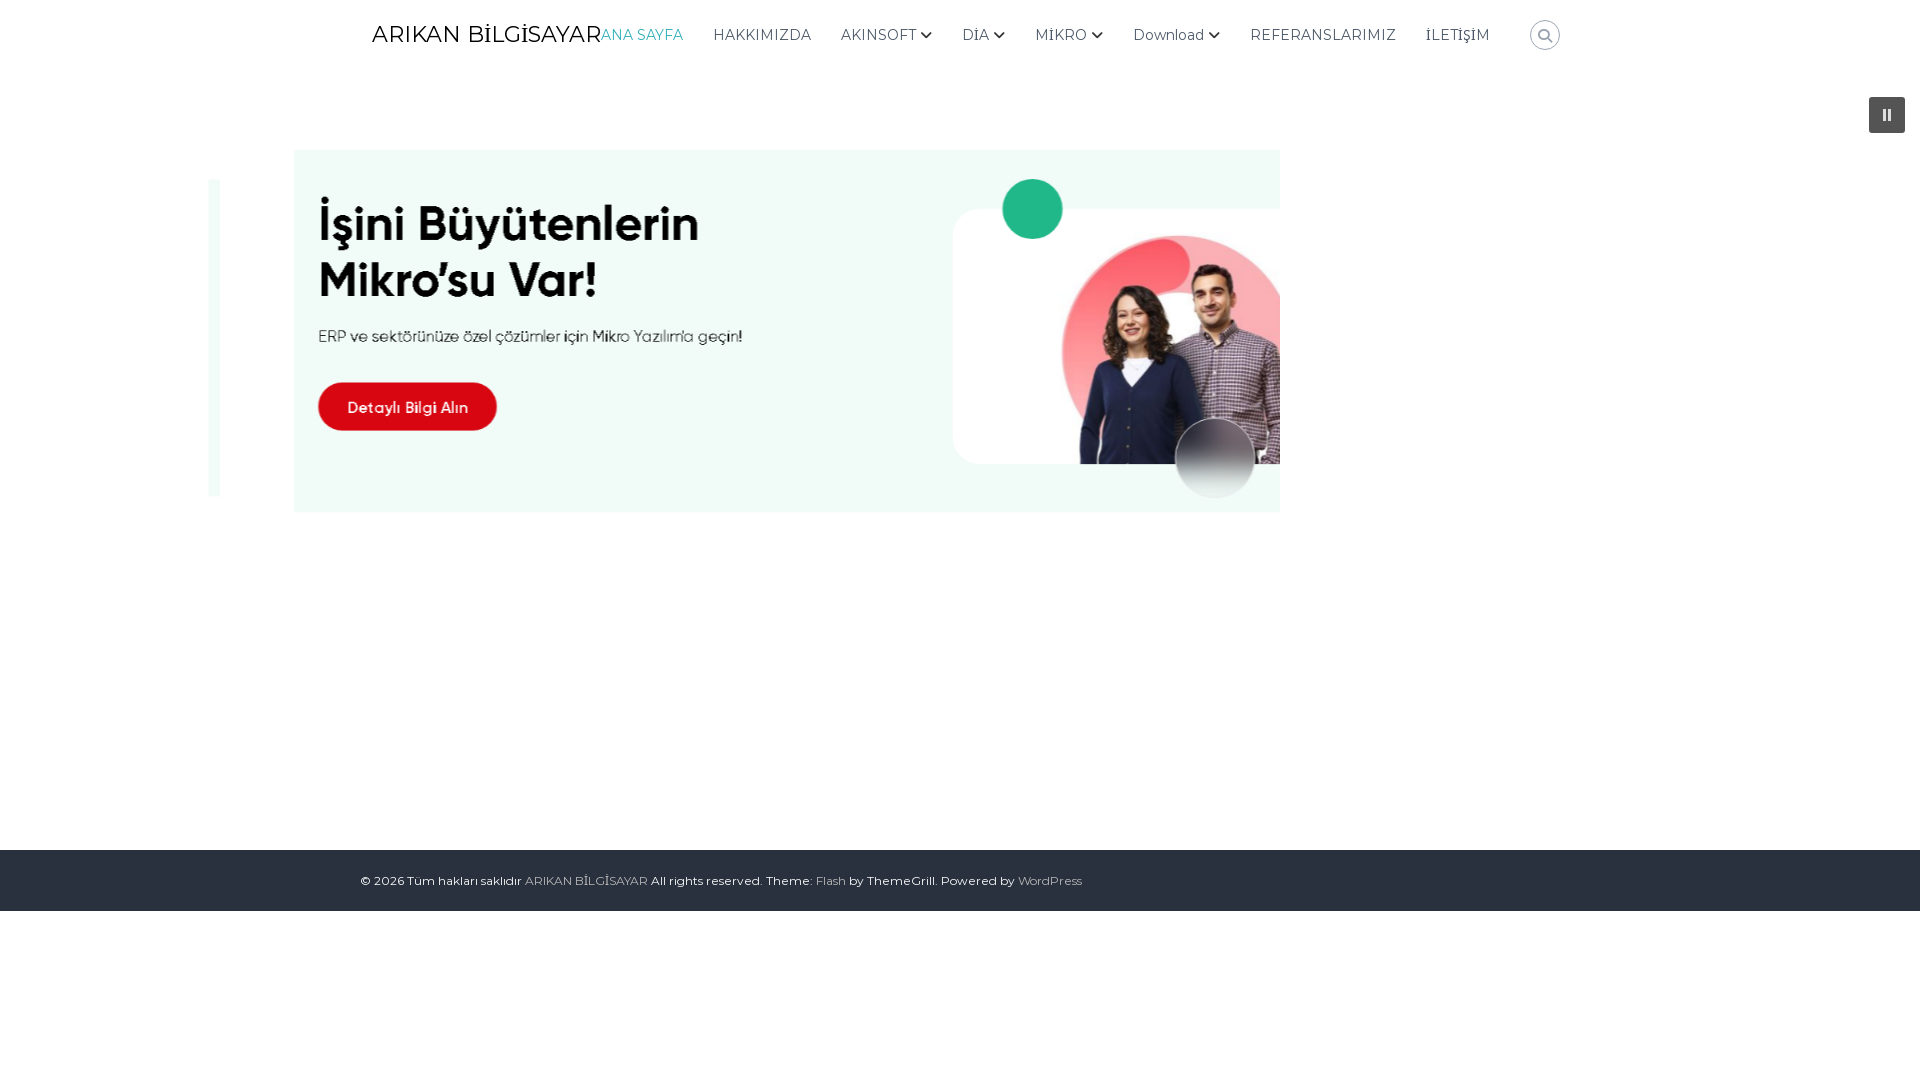

Navigated to YouTube (http://www.youtube.com/)
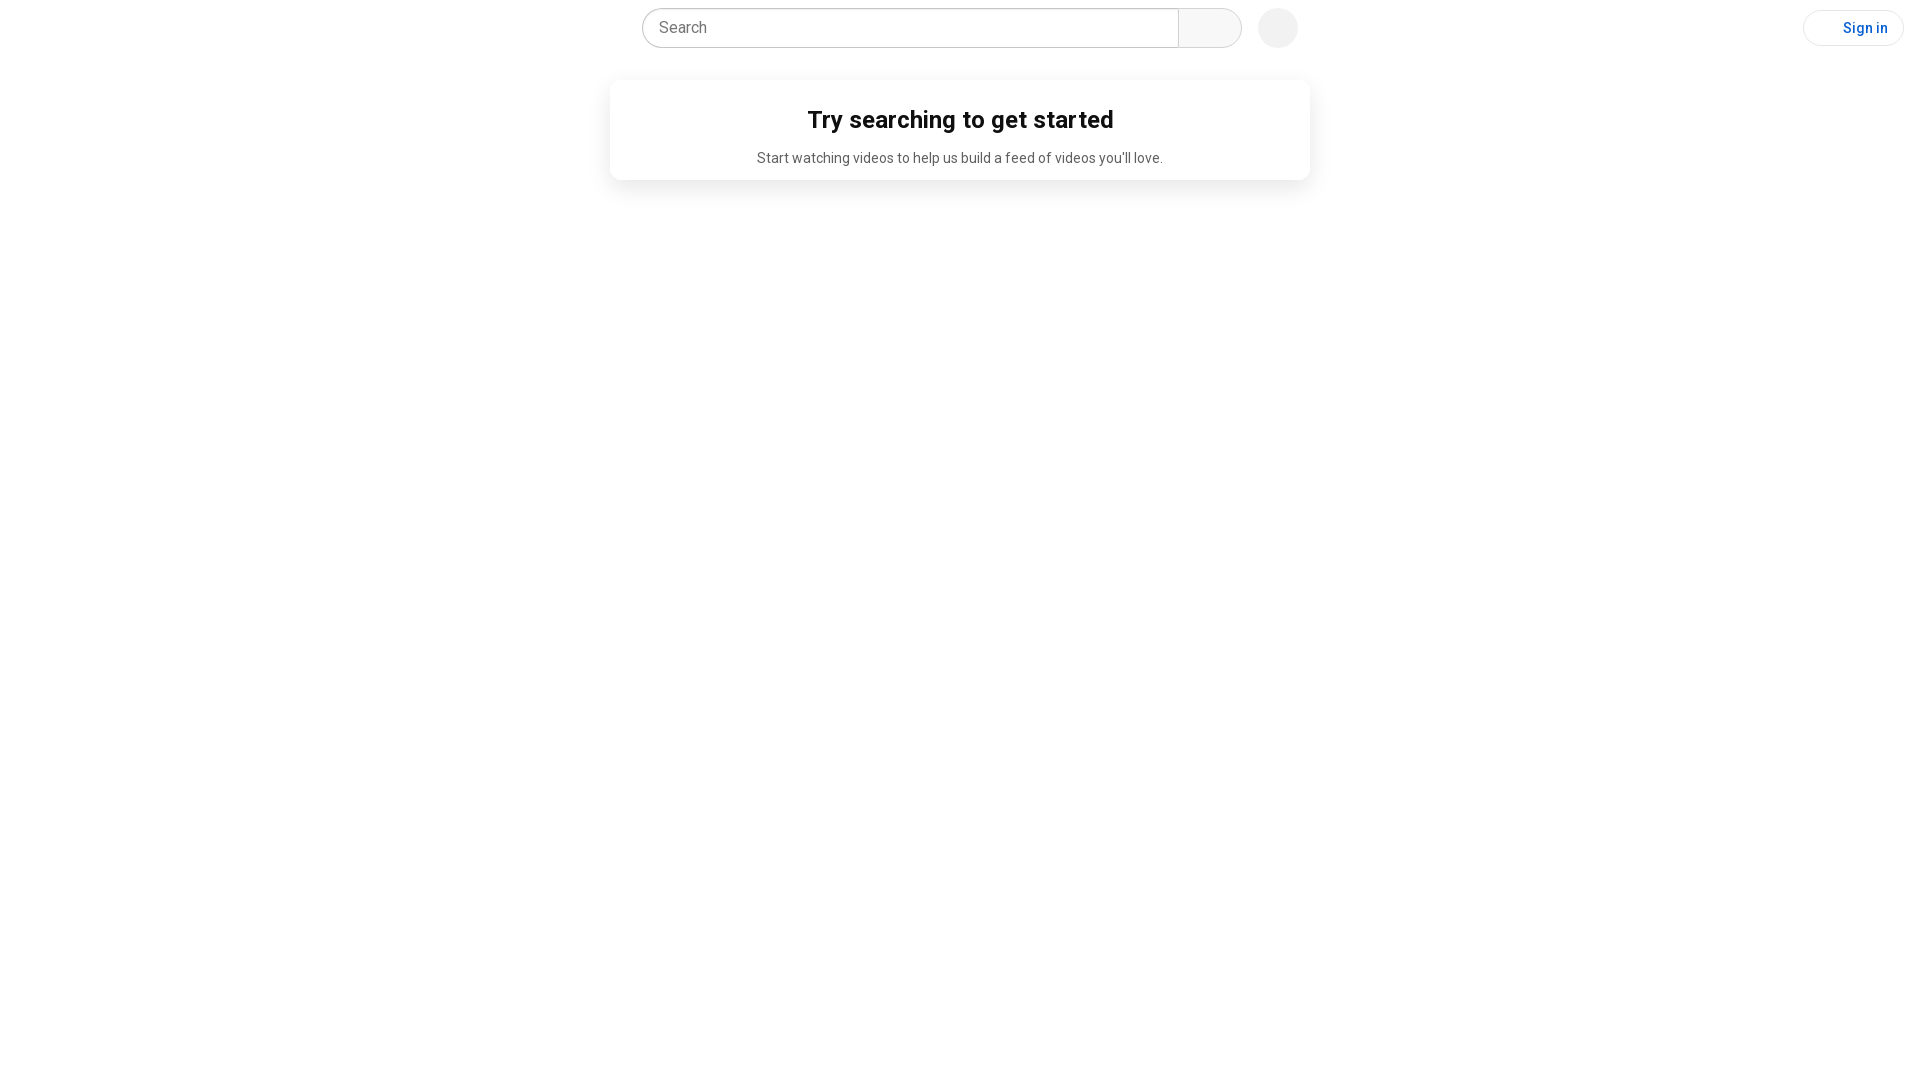

Clicked back button to return to arikanbilgisayar.com
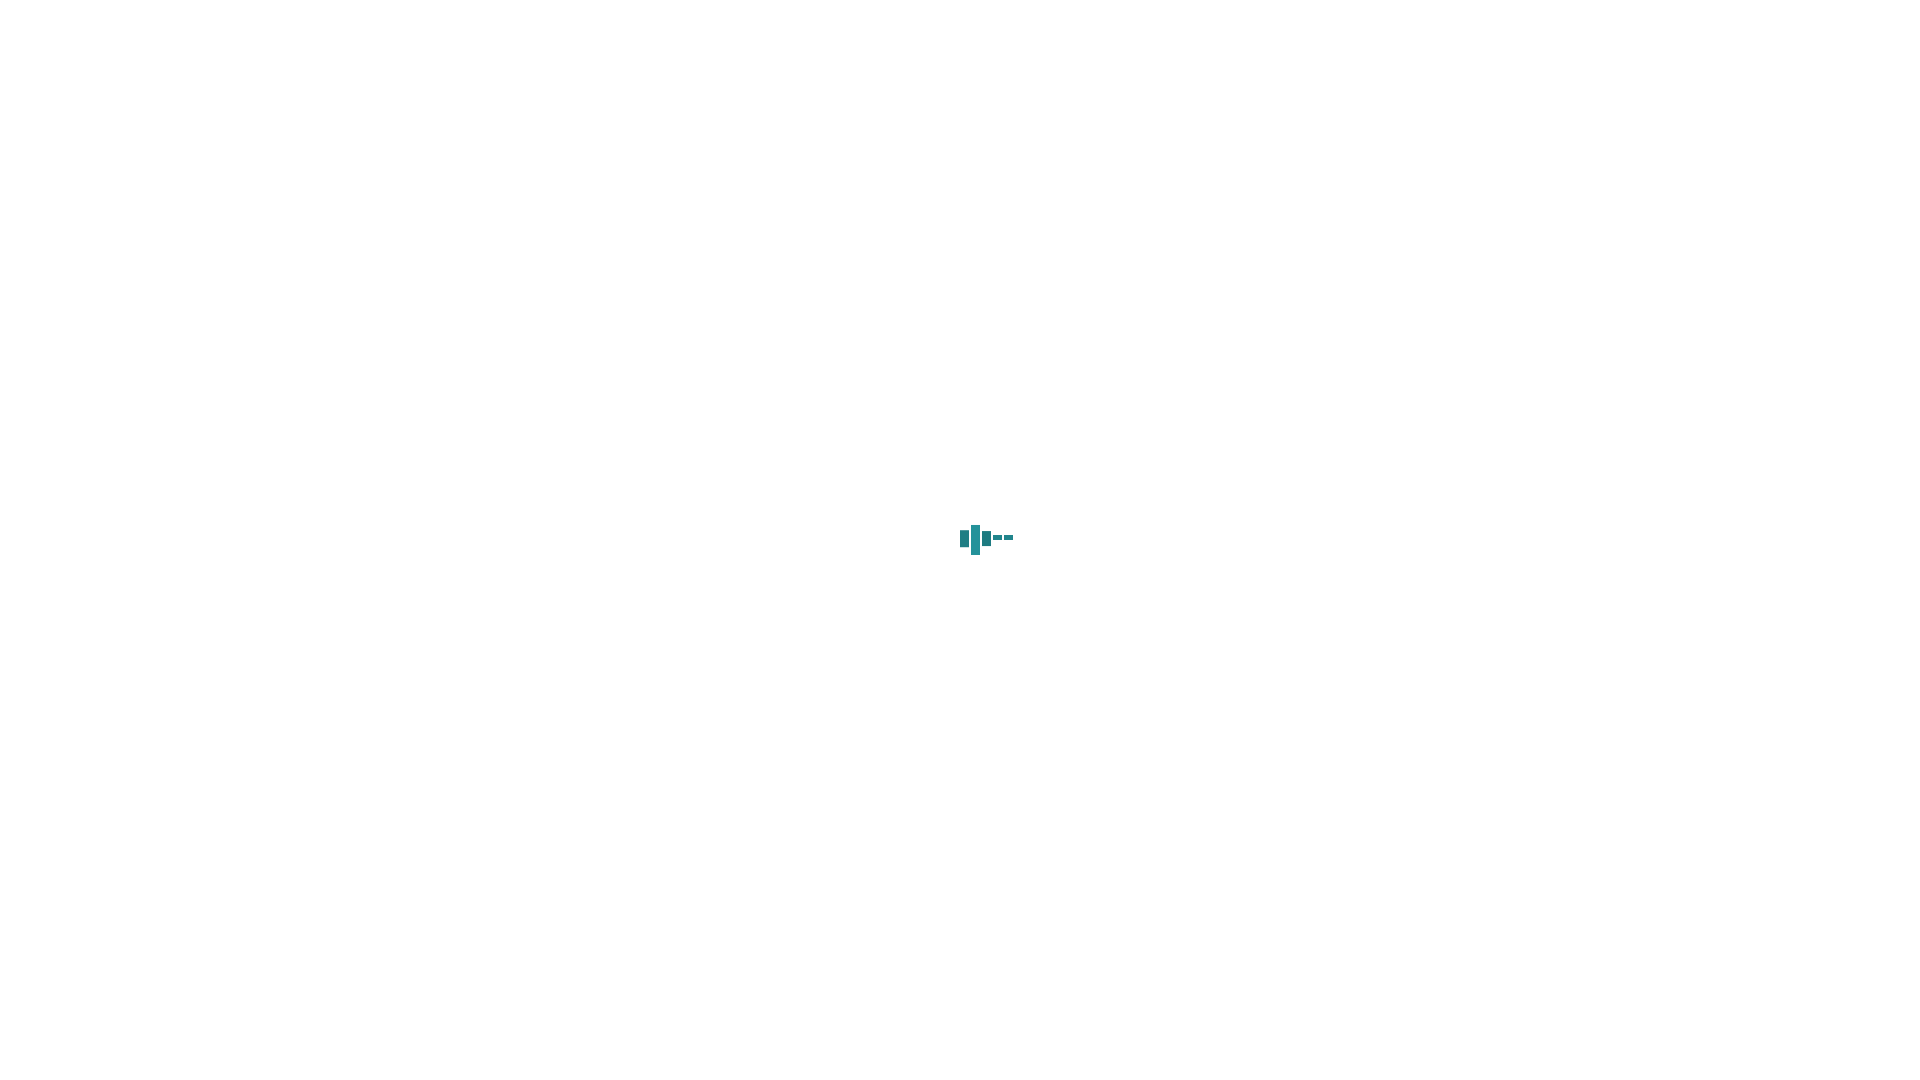

Clicked forward button to return to YouTube
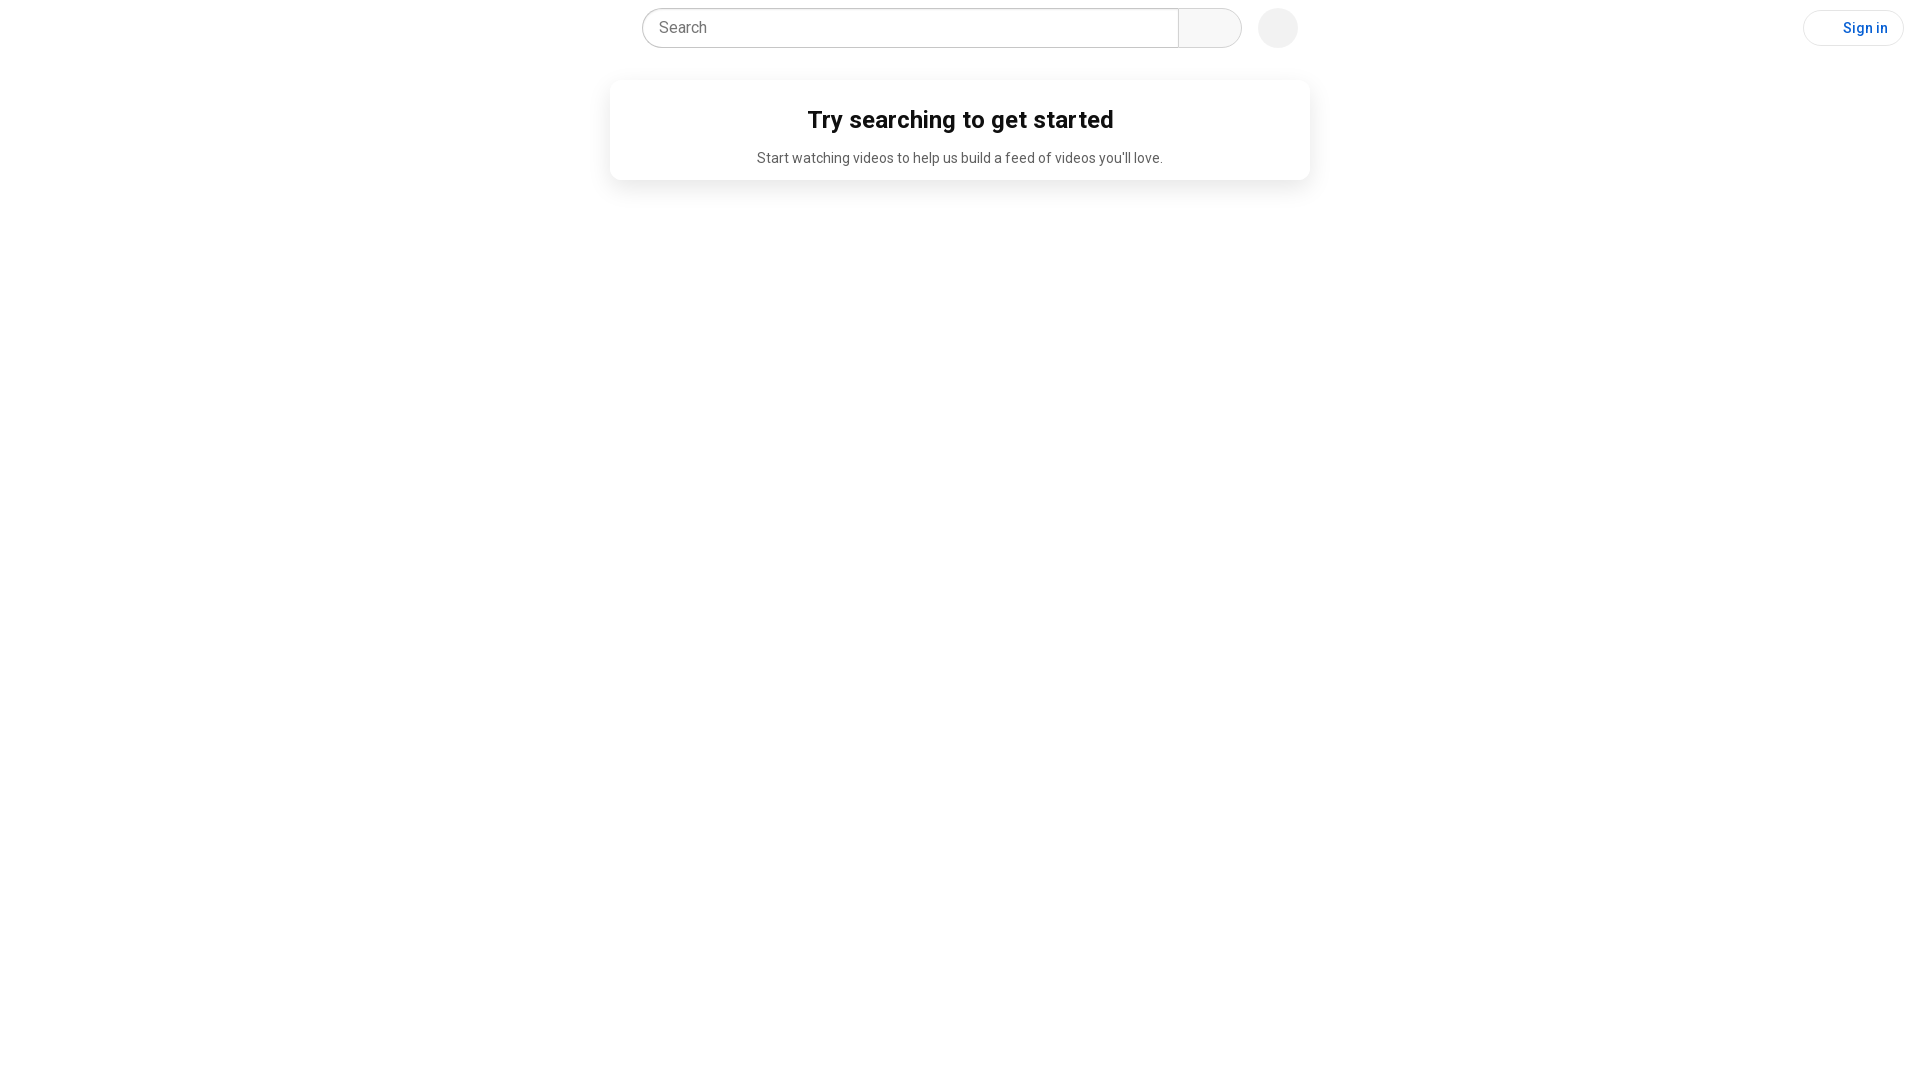

Refreshed the current page
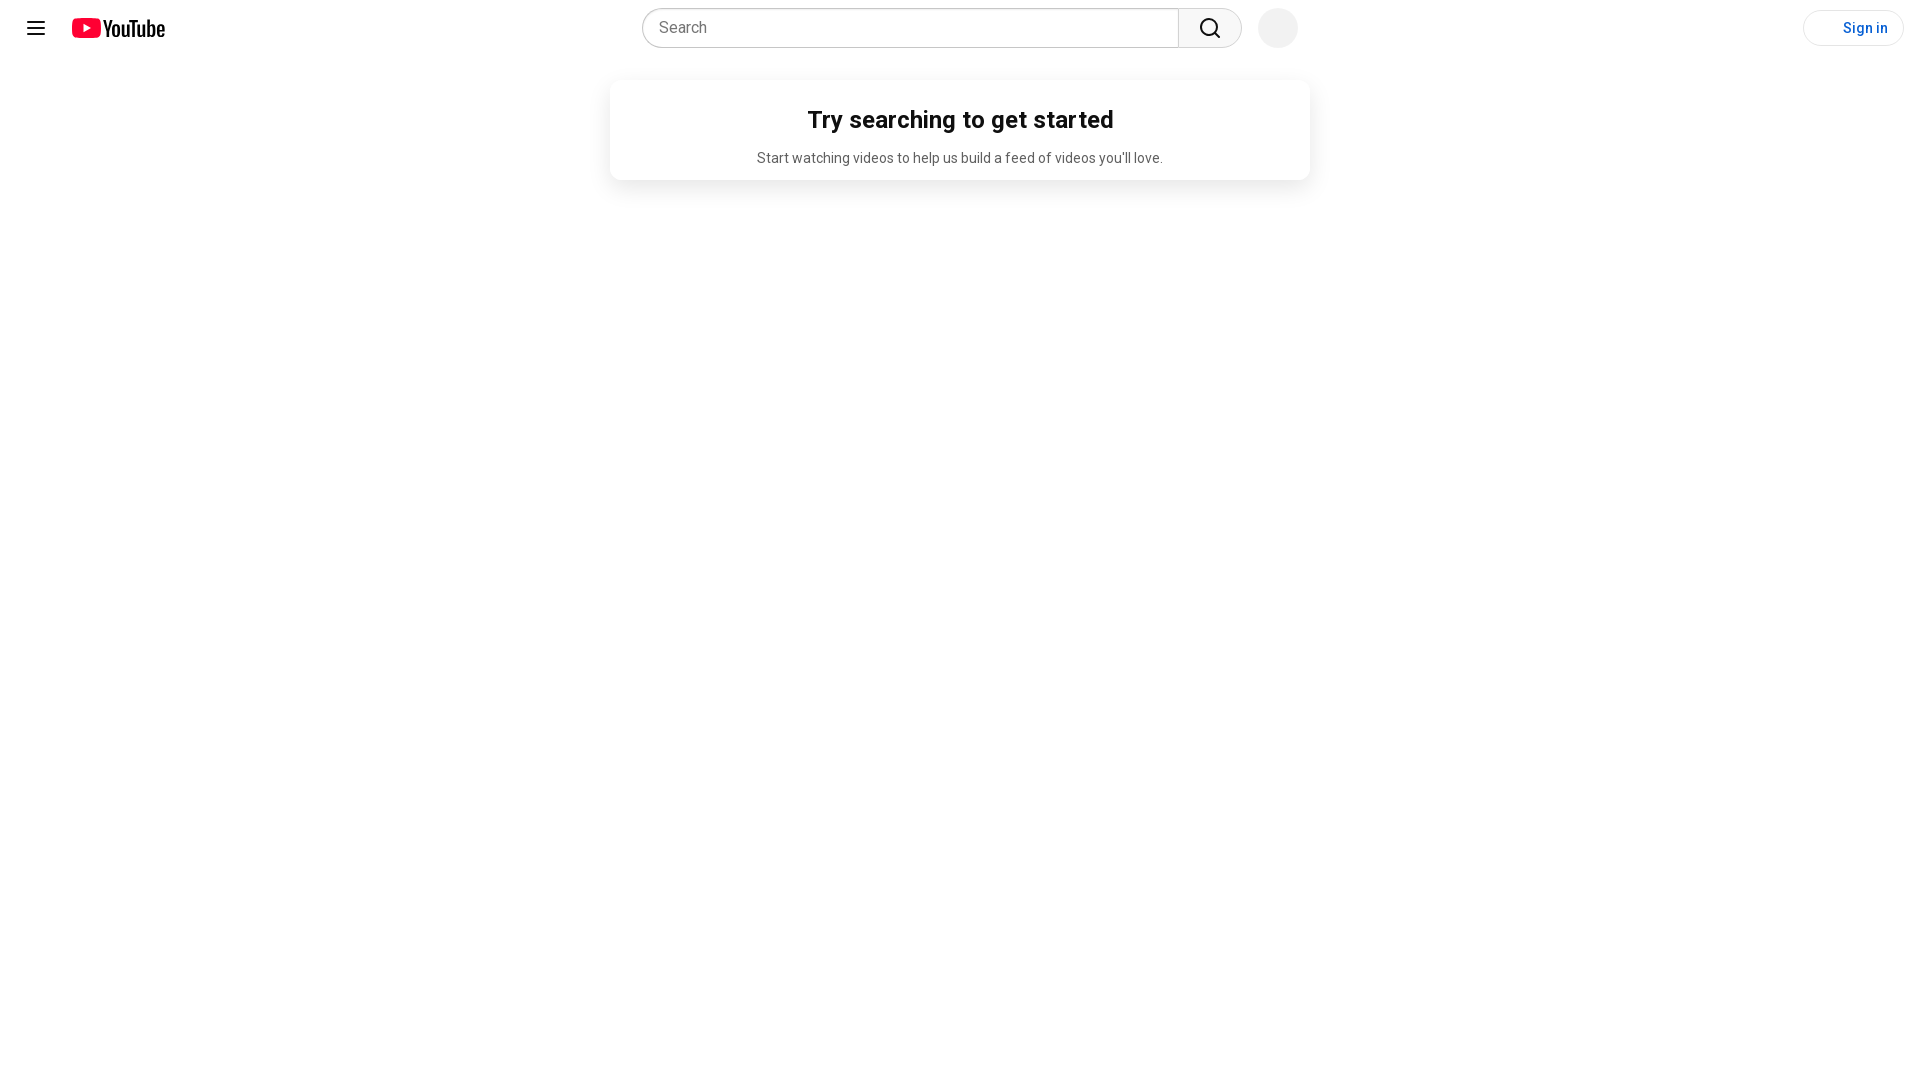

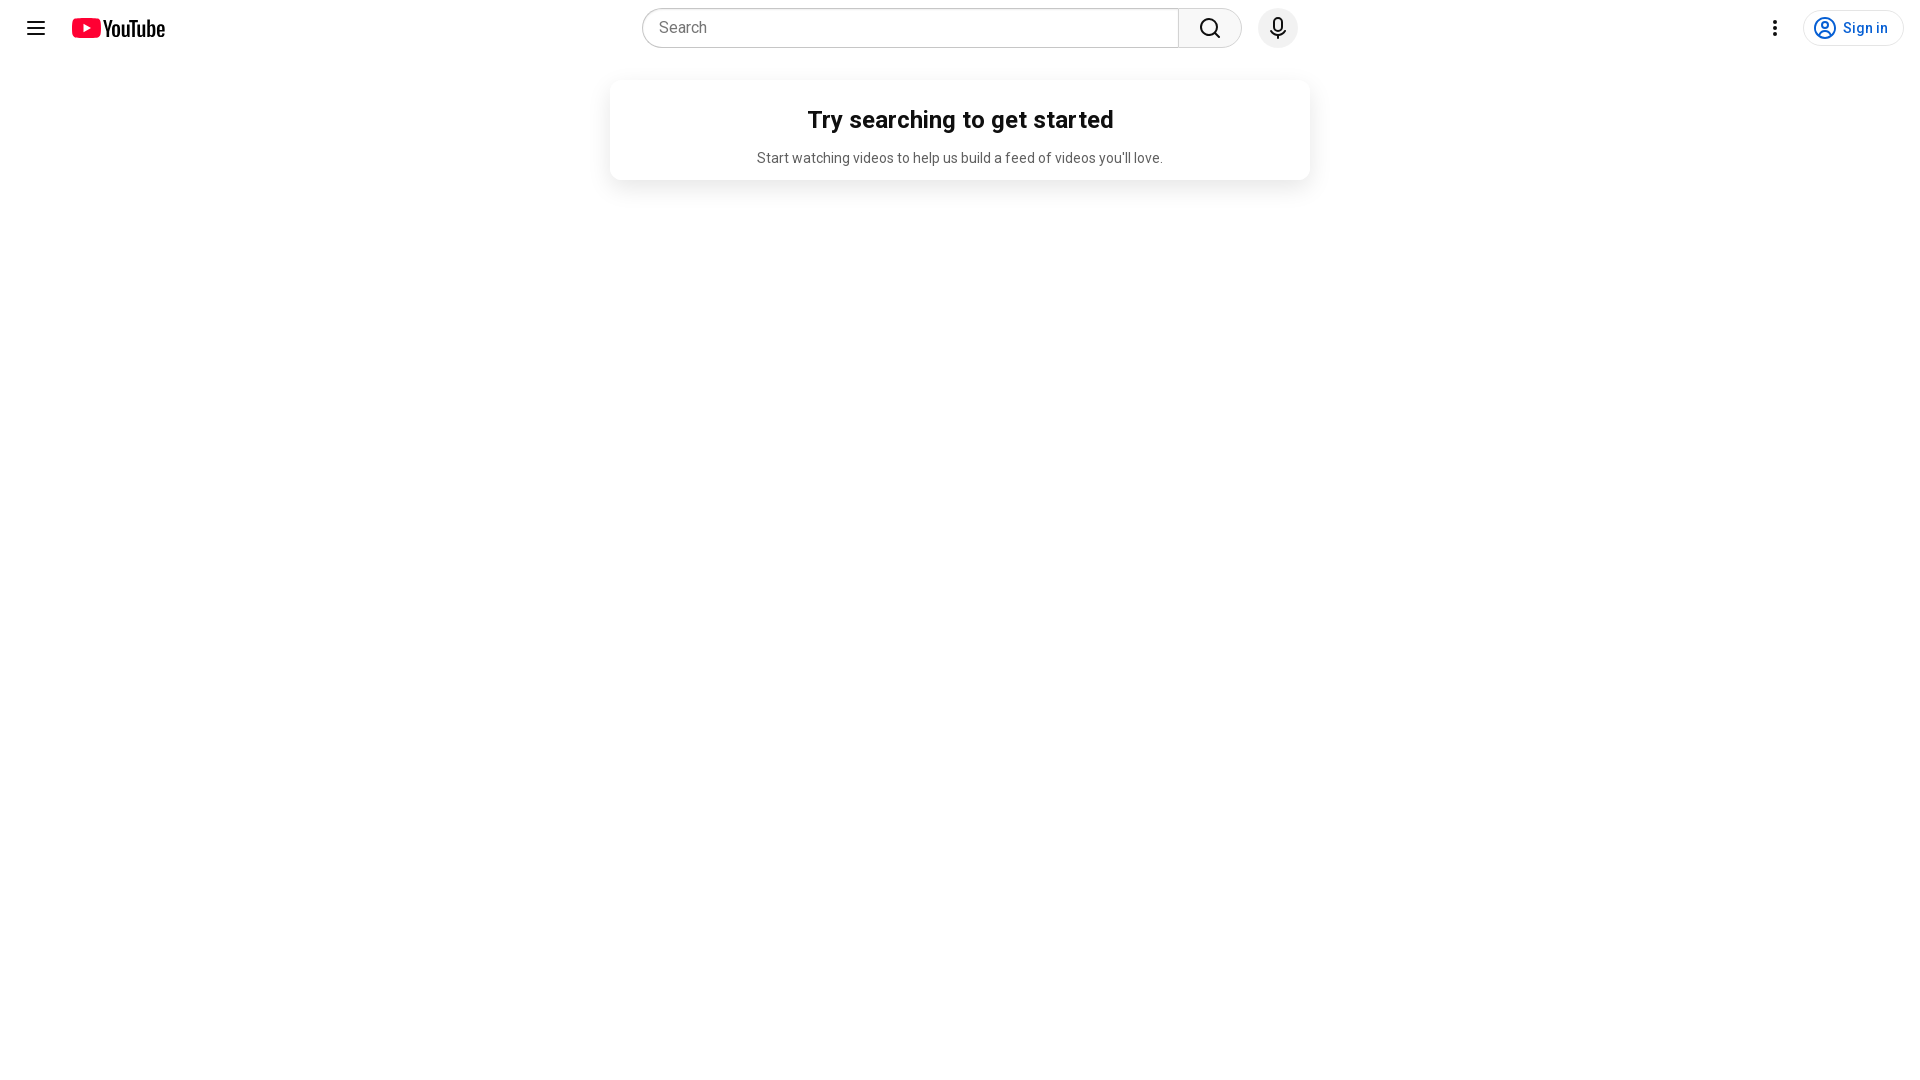